Navigates to RedBus website and verifies the page loads by checking the title

Starting URL: https://www.redbus.in

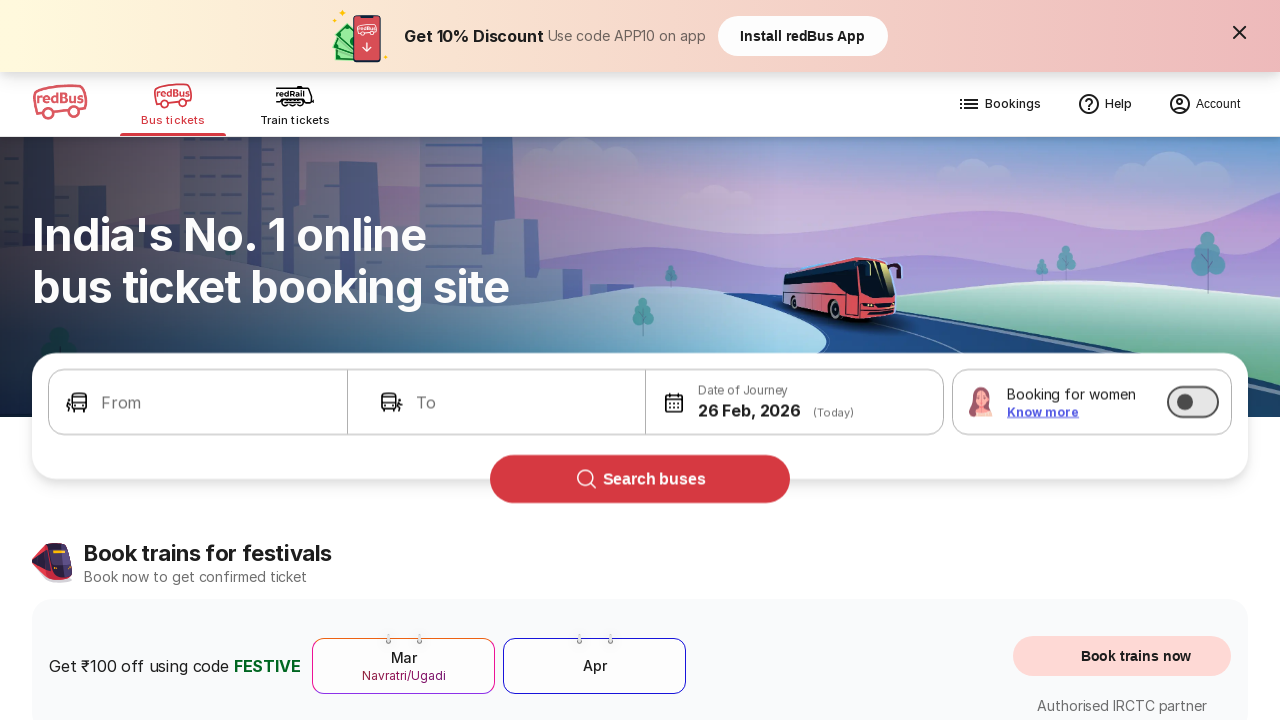

Waited for page to reach networkidle state
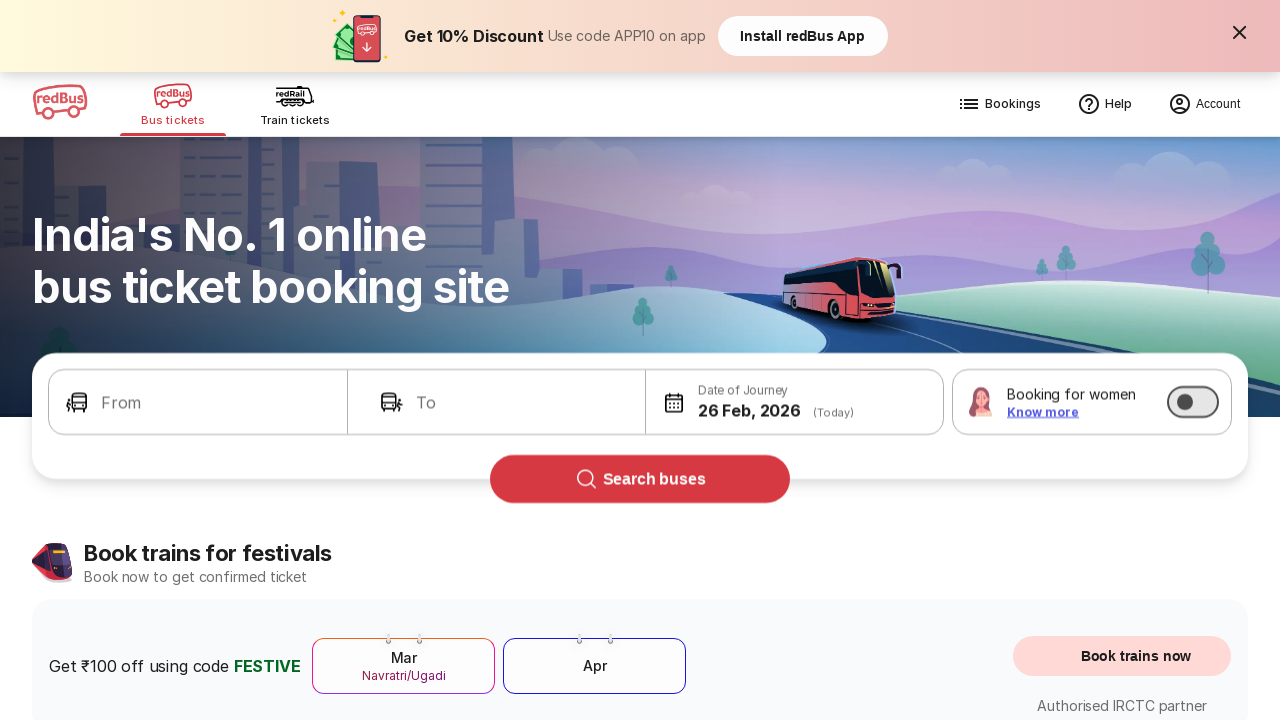

Retrieved page title: Bus Booking Online and Train Tickets at Lowest Price - redBus
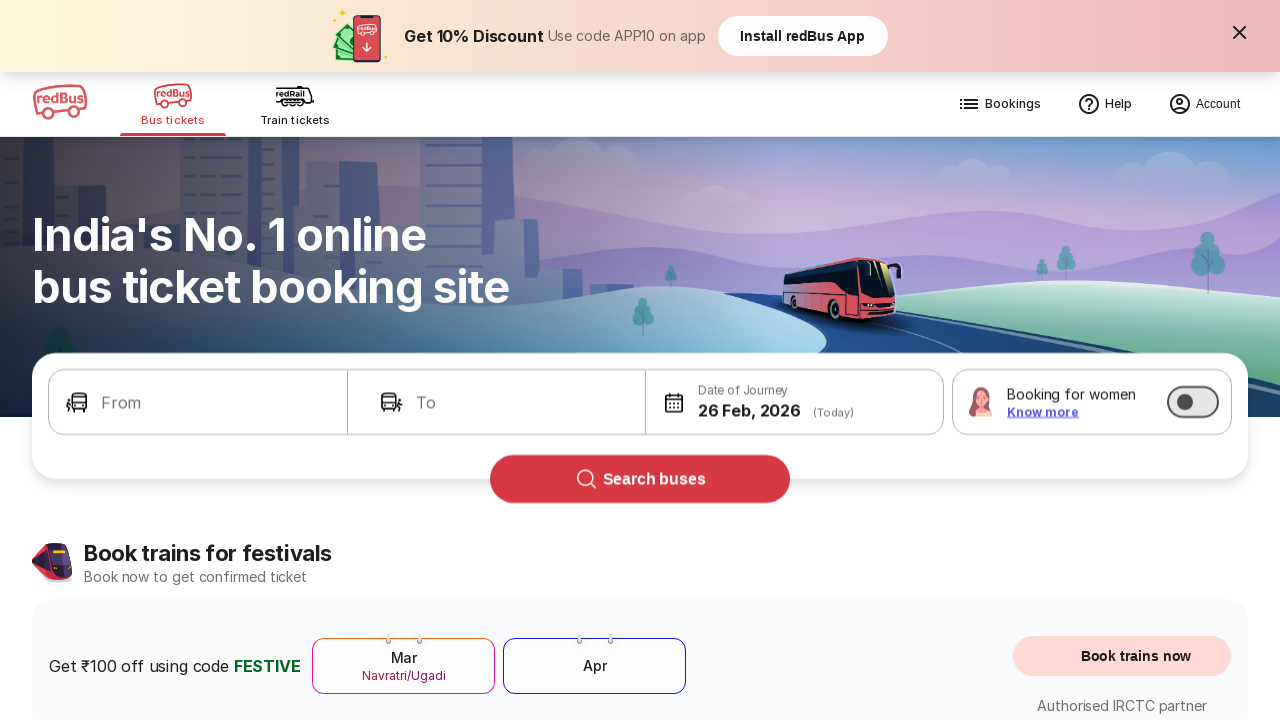

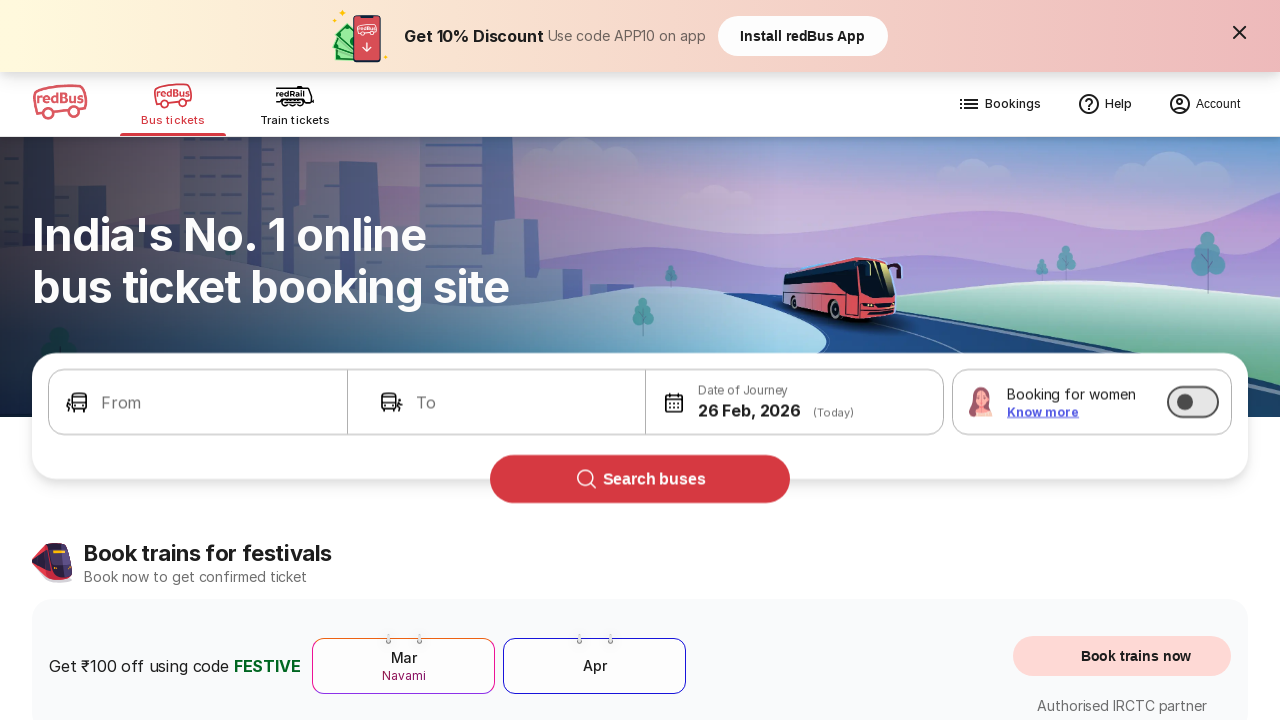